Tests editing a todo item by double-clicking and changing the text

Starting URL: https://demo.playwright.dev/todomvc

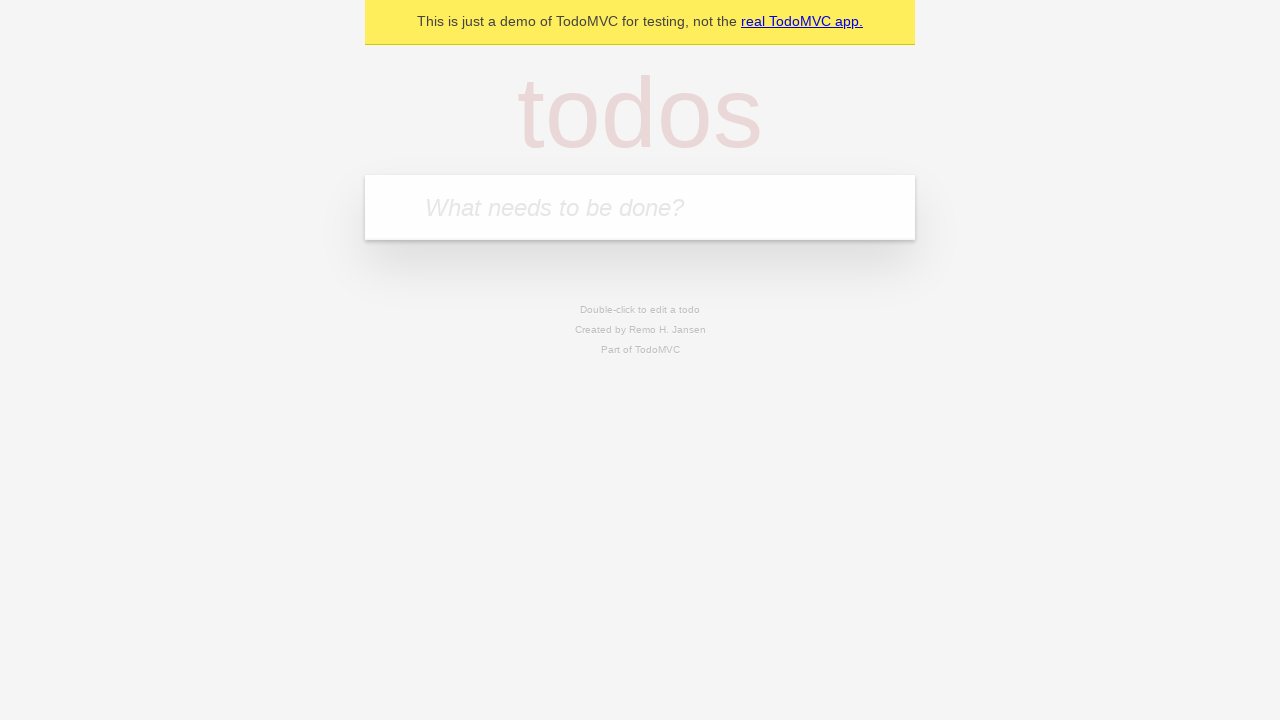

Filled todo input with 'buy some cheese' on internal:attr=[placeholder="What needs to be done?"i]
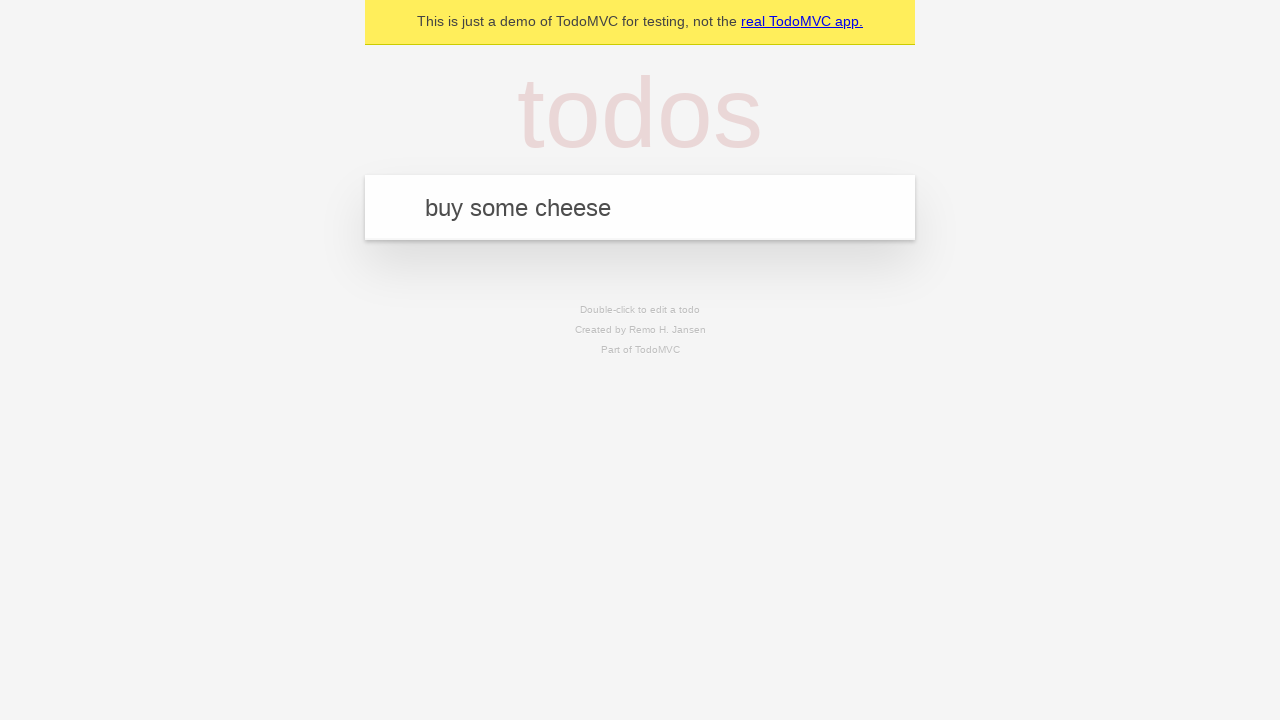

Pressed Enter to add first todo item on internal:attr=[placeholder="What needs to be done?"i]
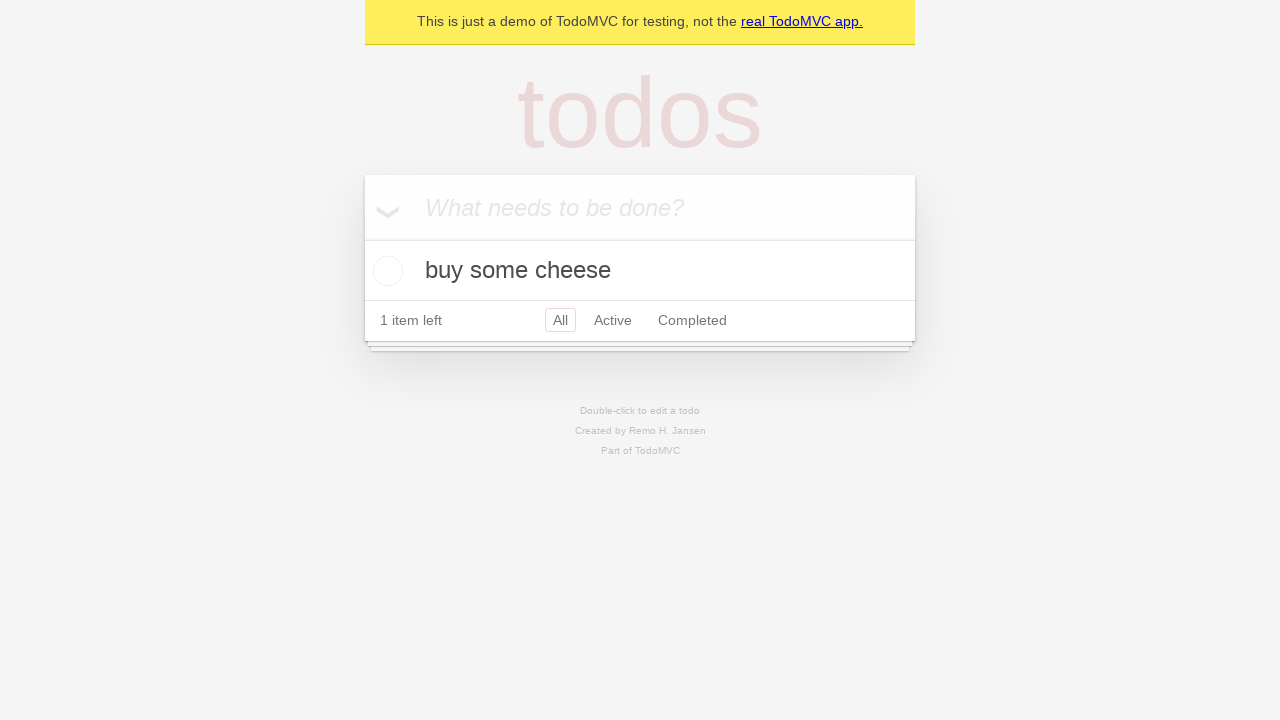

Filled todo input with 'feed the cat' on internal:attr=[placeholder="What needs to be done?"i]
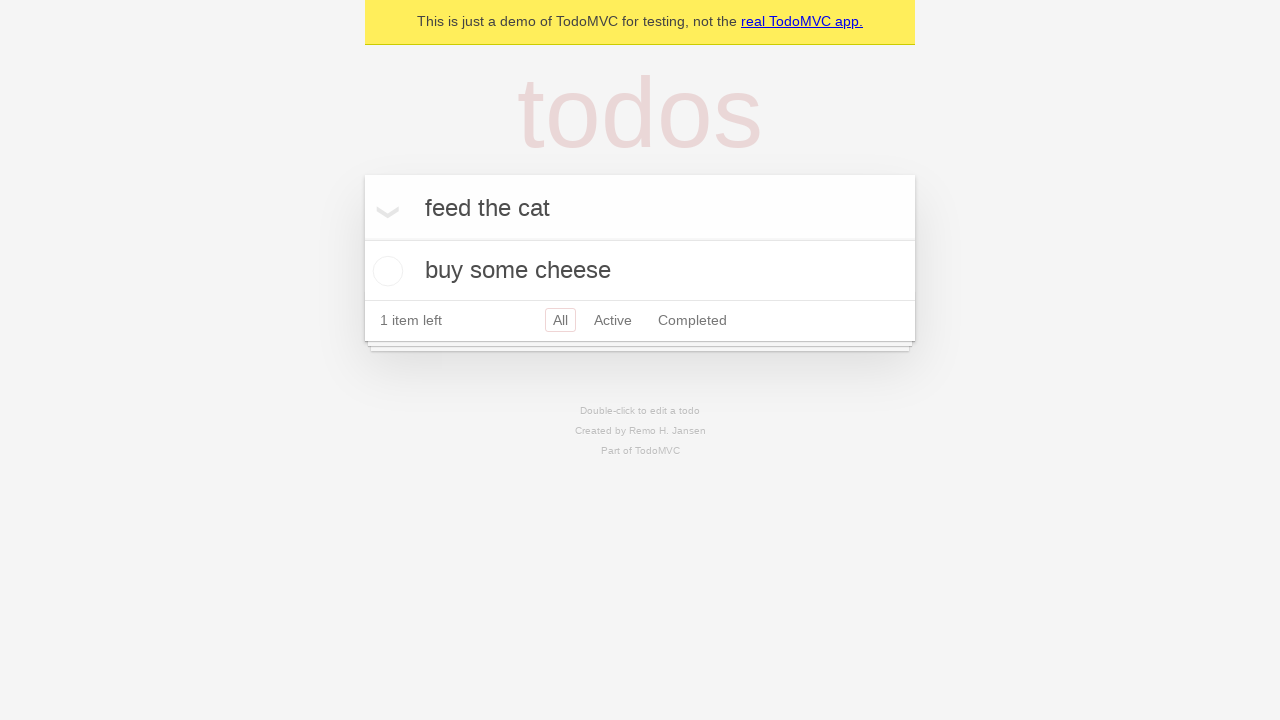

Pressed Enter to add second todo item on internal:attr=[placeholder="What needs to be done?"i]
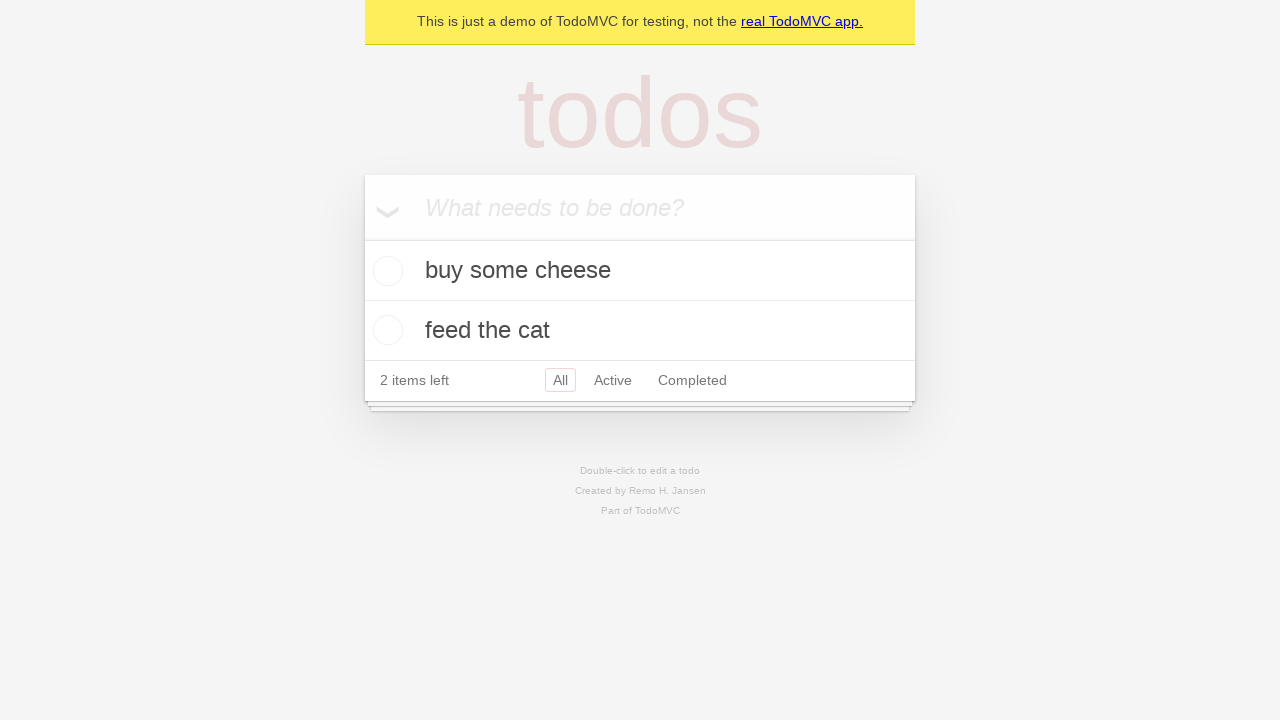

Filled todo input with 'book a doctors appointment' on internal:attr=[placeholder="What needs to be done?"i]
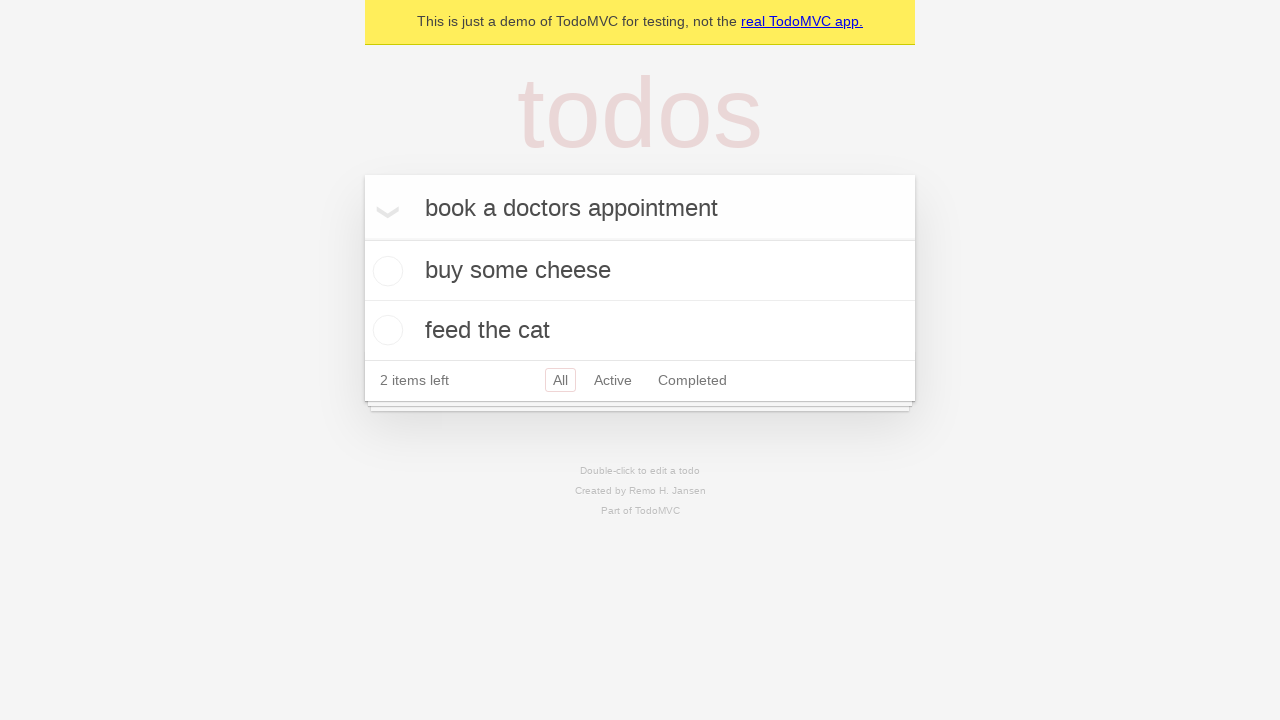

Pressed Enter to add third todo item on internal:attr=[placeholder="What needs to be done?"i]
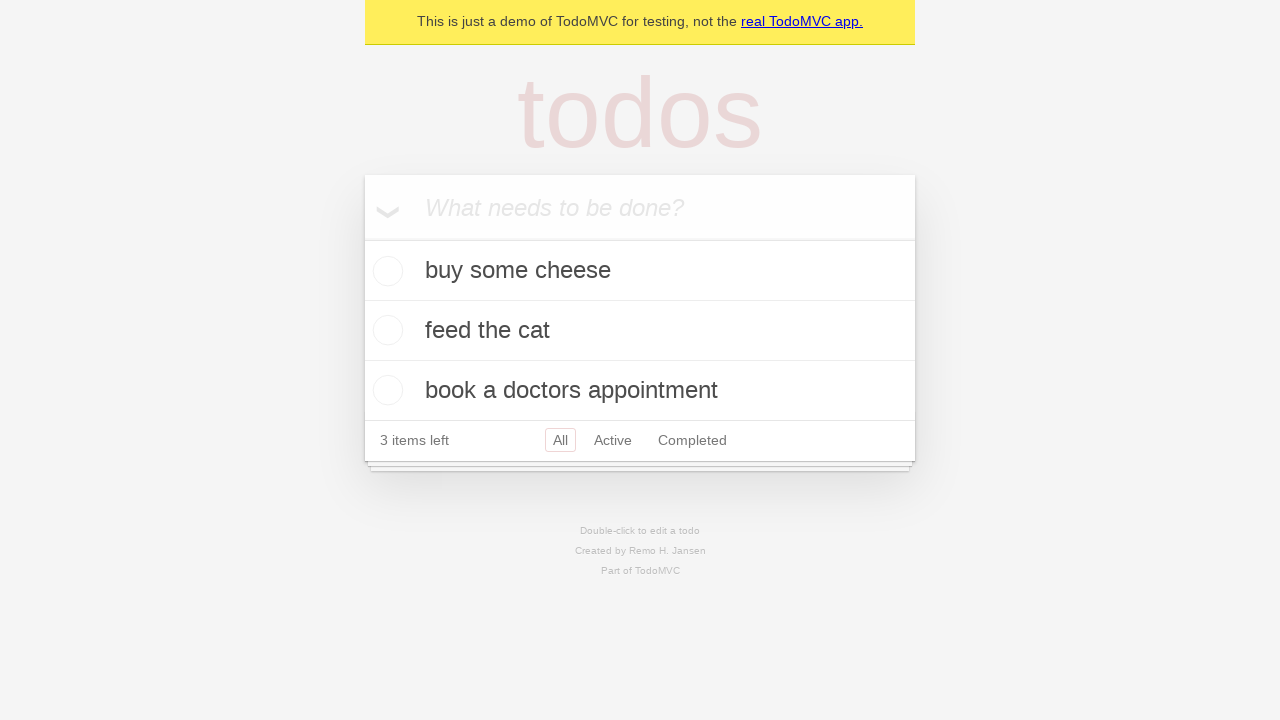

Double-clicked second todo item to enter edit mode at (640, 331) on internal:testid=[data-testid="todo-item"s] >> nth=1
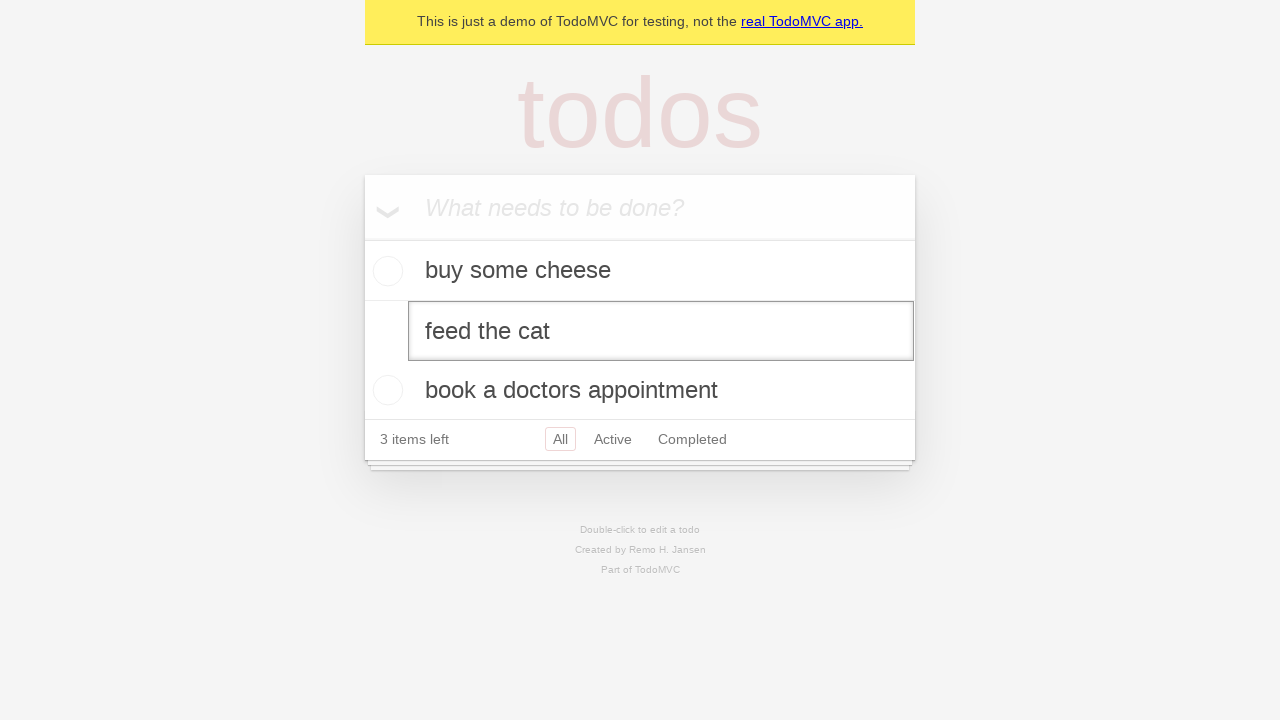

Filled edit textbox with 'buy some sausages' on internal:testid=[data-testid="todo-item"s] >> nth=1 >> internal:role=textbox[nam
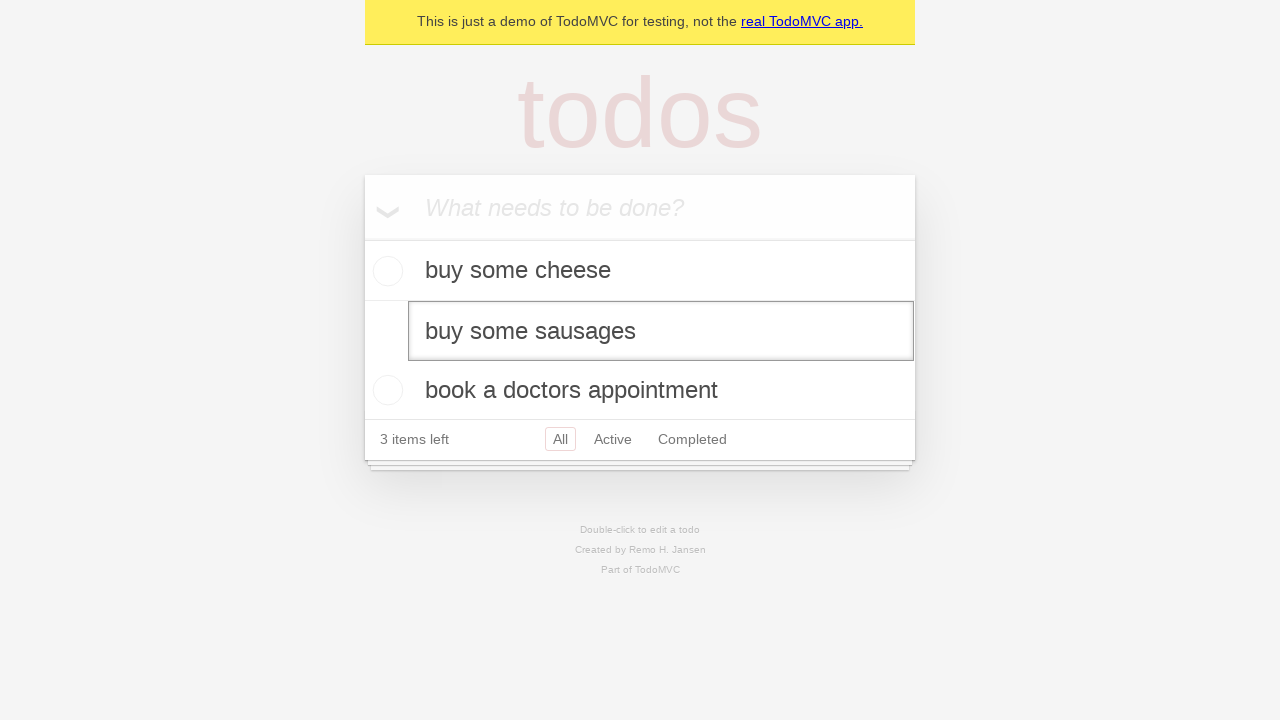

Pressed Enter to confirm todo item edit on internal:testid=[data-testid="todo-item"s] >> nth=1 >> internal:role=textbox[nam
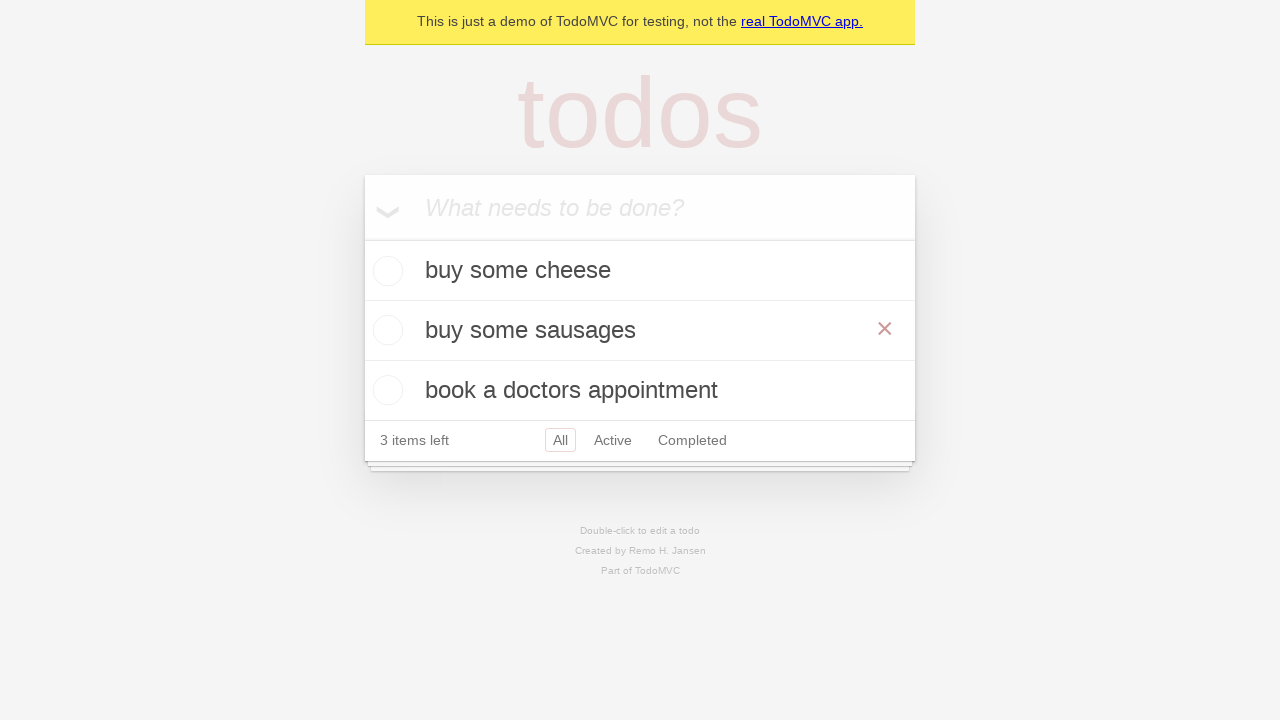

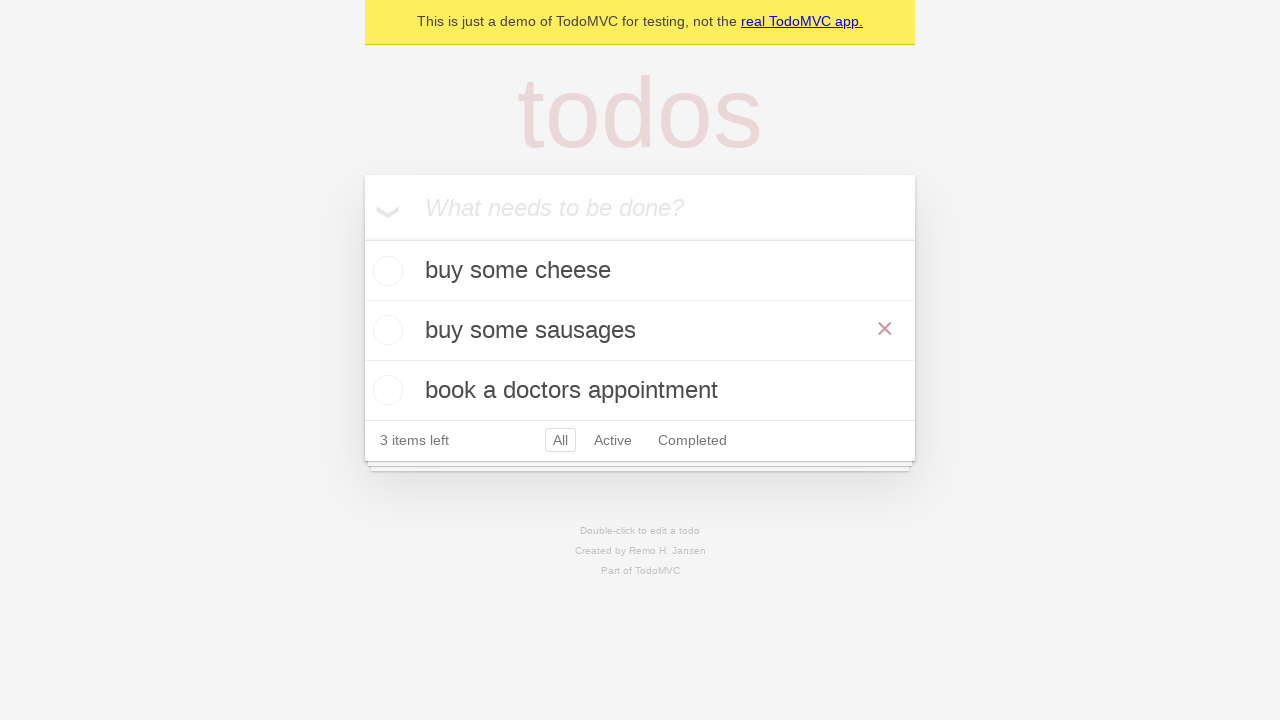